Tests scrolling functionality on Douban movie ranking page by executing JavaScript to scroll down 10000 pixels

Starting URL: https://movie.douban.com/typerank?type_name=剧情&type=11&interval_id=100:90&action=

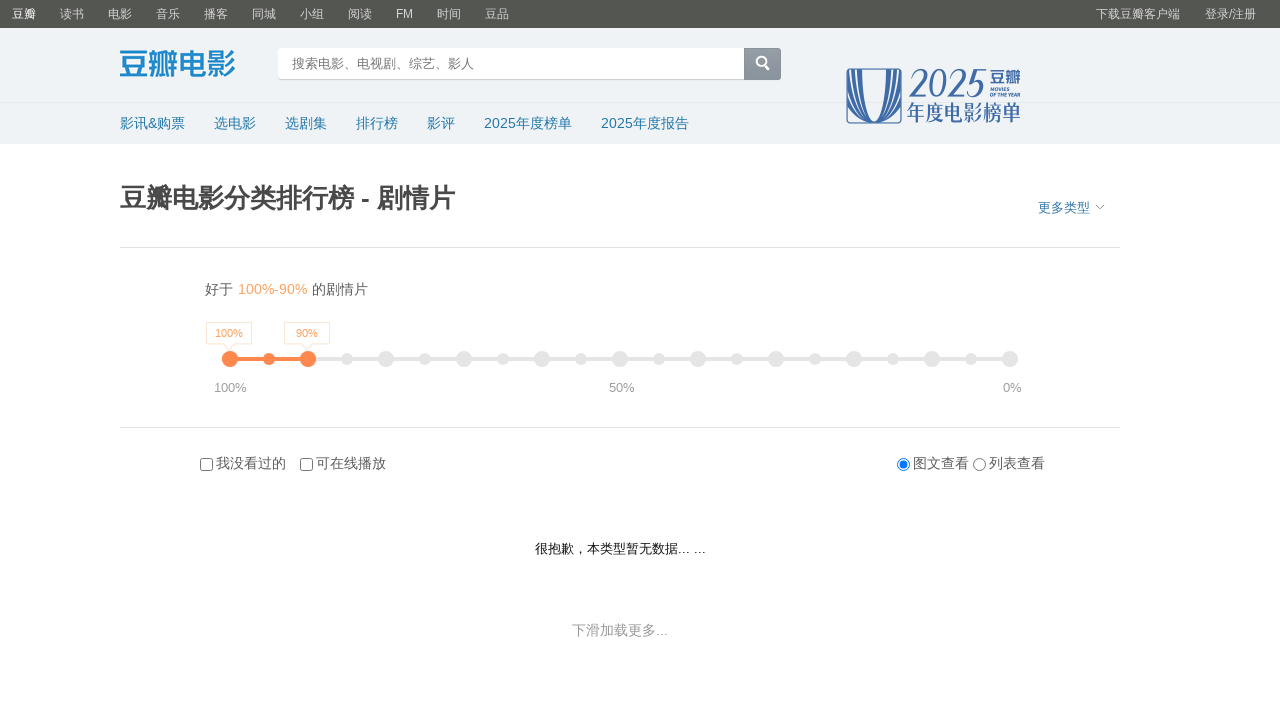

Waited for page to reach networkidle state
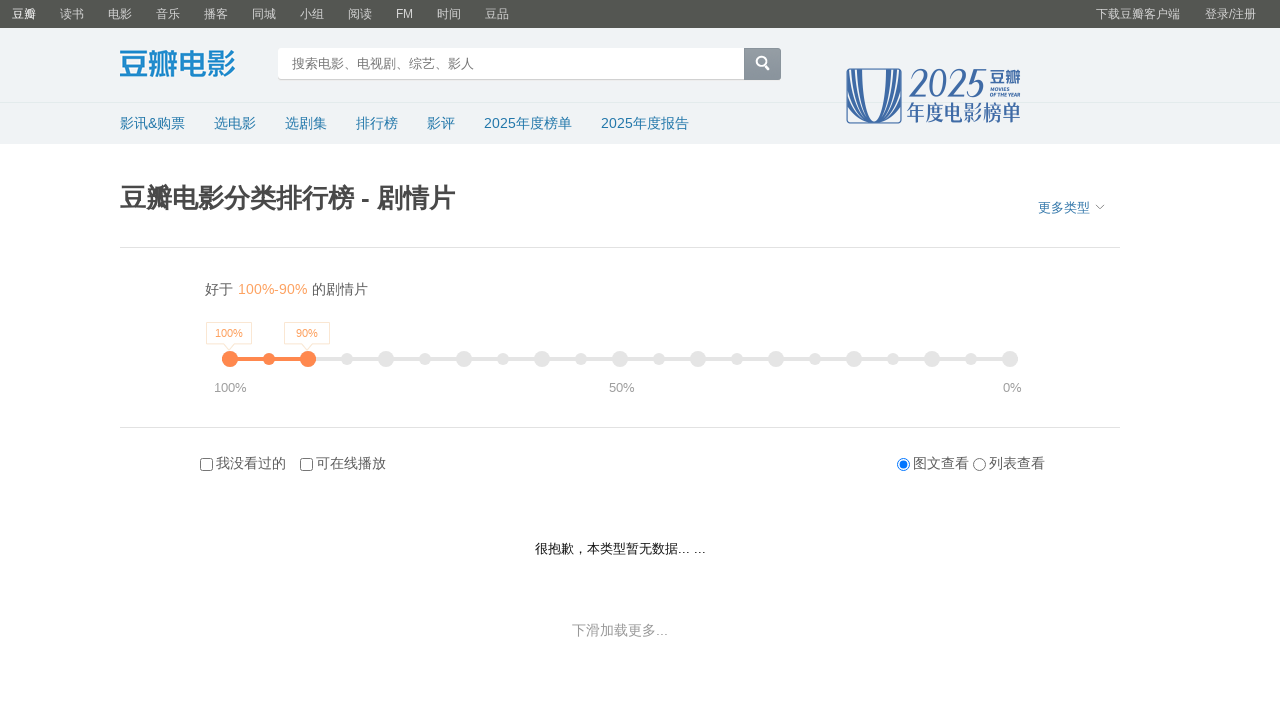

Scrolled down 10000 pixels on Douban movie ranking page
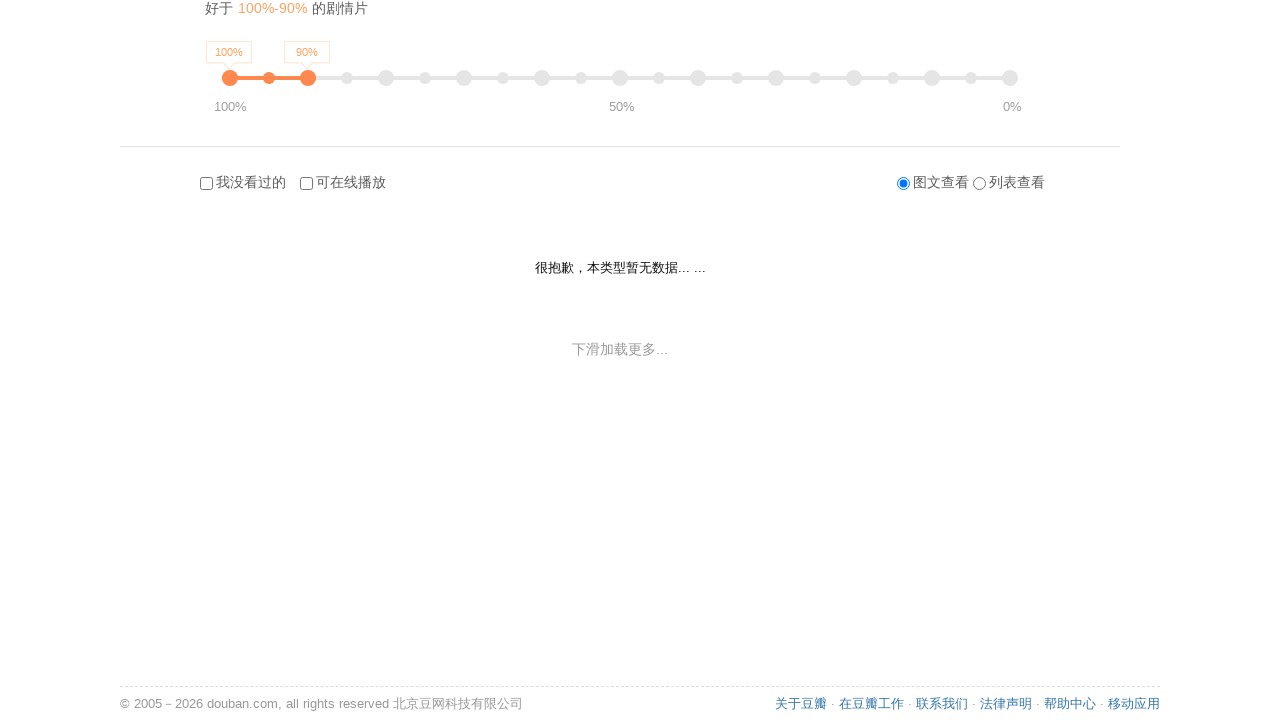

Waited 2 seconds for lazy-loaded content to appear
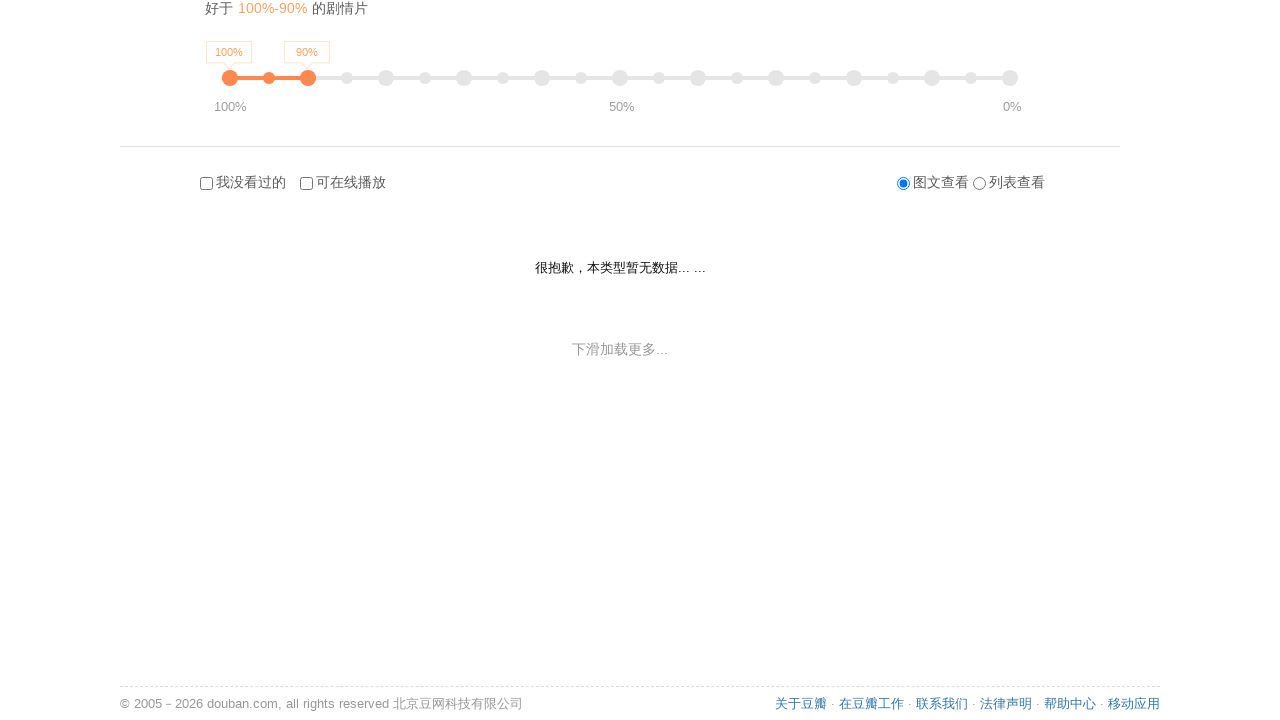

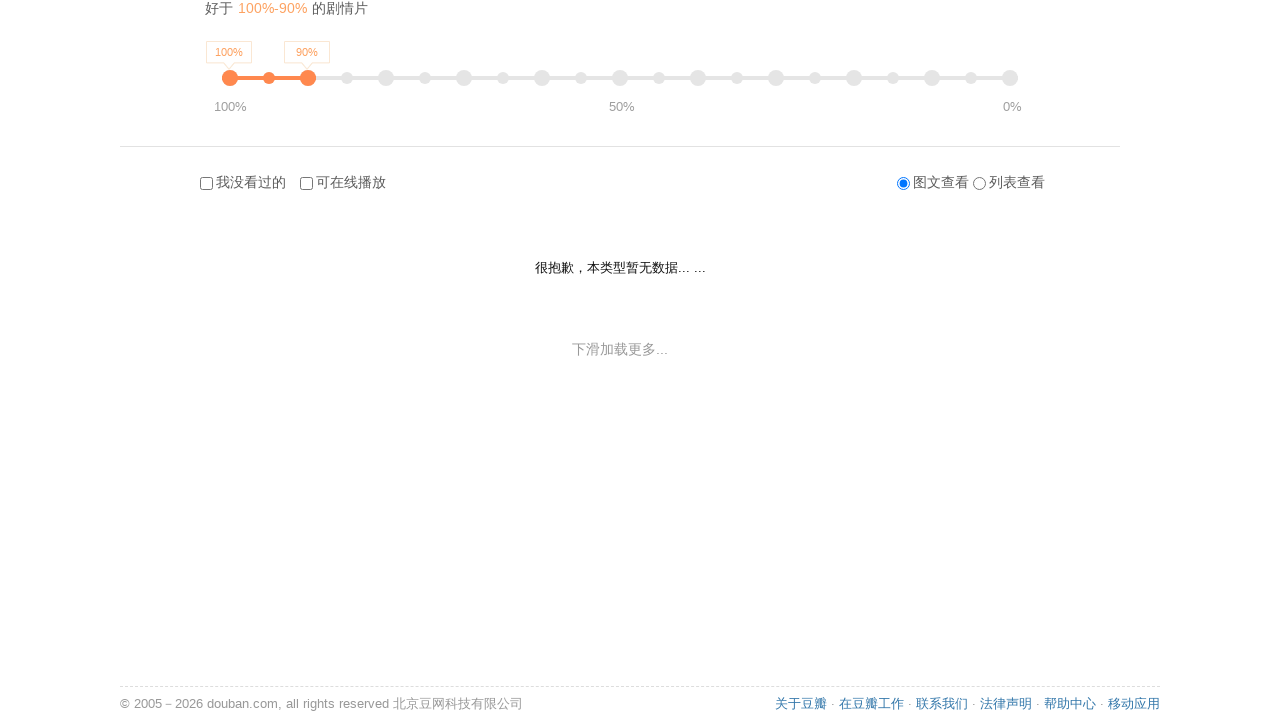